Tests Gmail login form validation by clicking Next without entering email and verifying the error message appears

Starting URL: https://gmail.com/

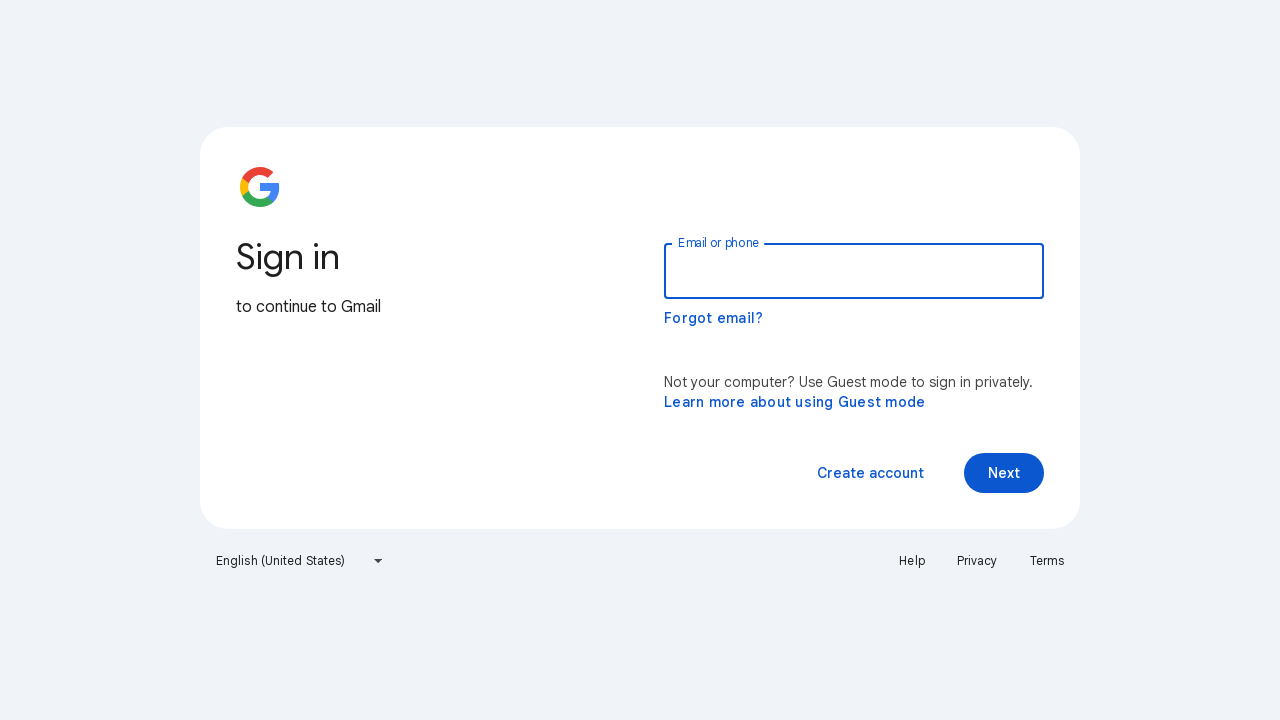

Clicked Next button without entering email to trigger validation at (1004, 473) on xpath=//span[text()='Next']
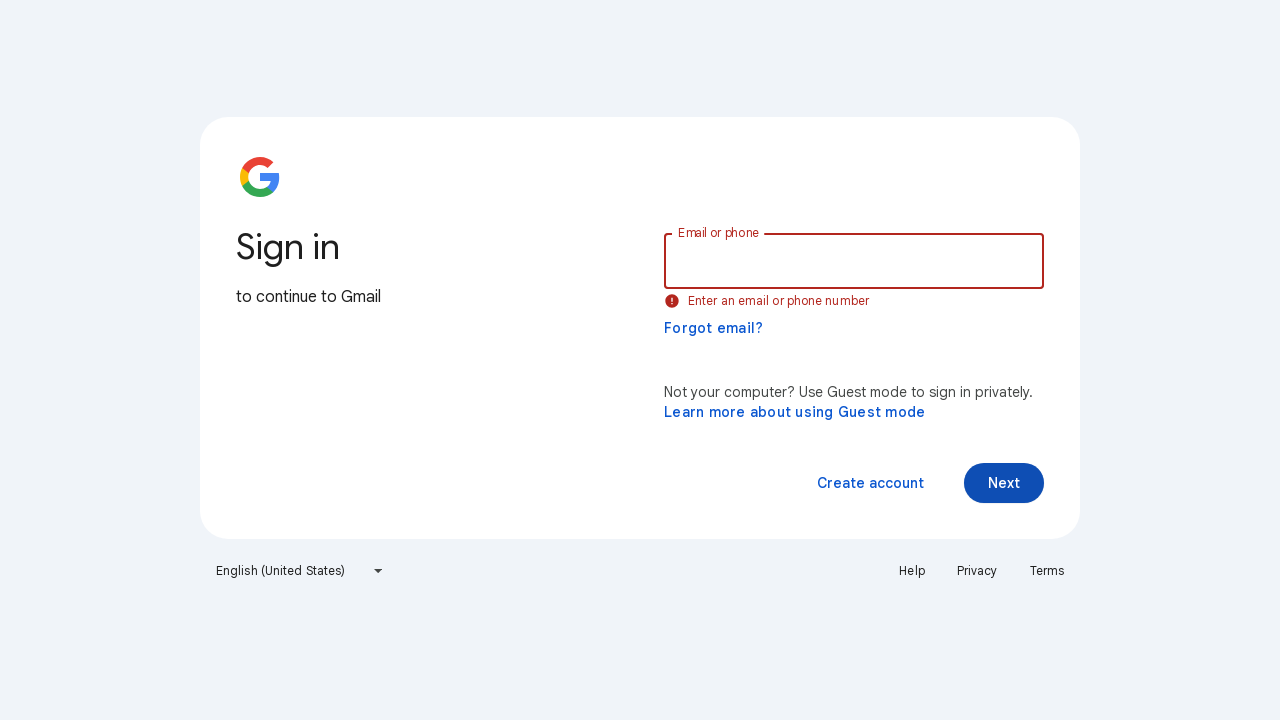

Error message 'Enter an email or phone number' appeared and was located
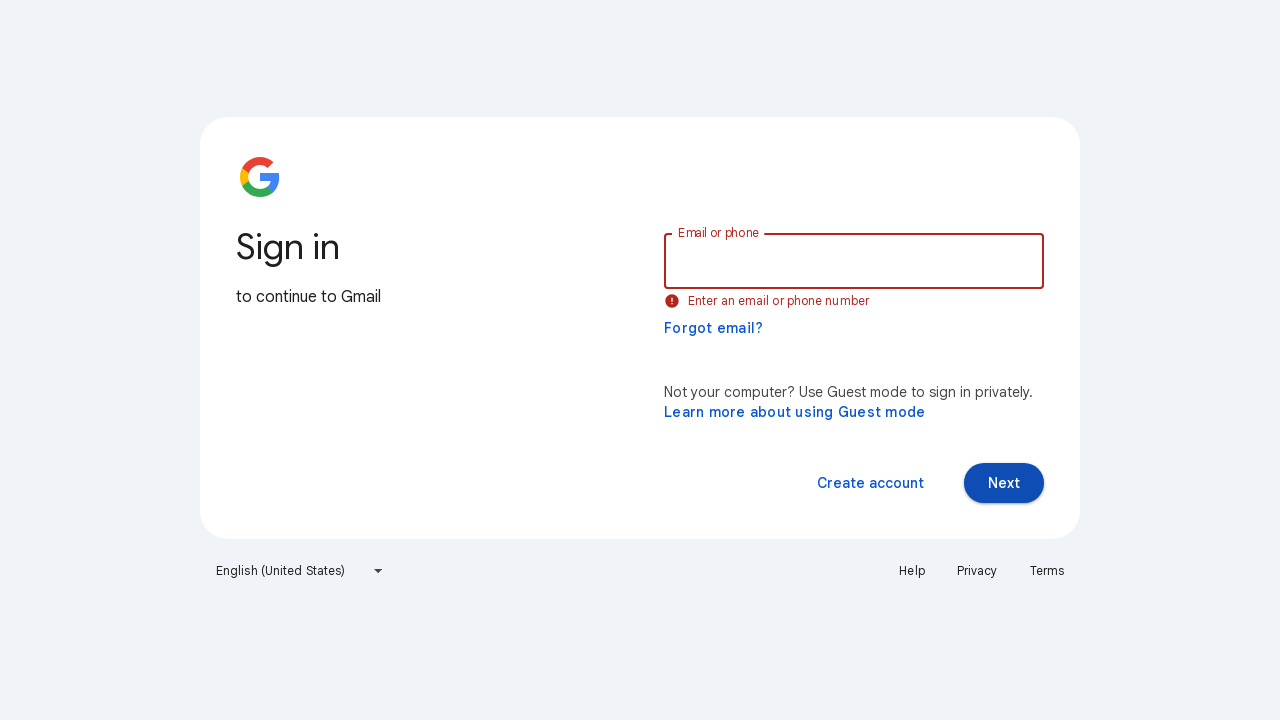

Retrieved error message text: 'Enter an email or phone number'
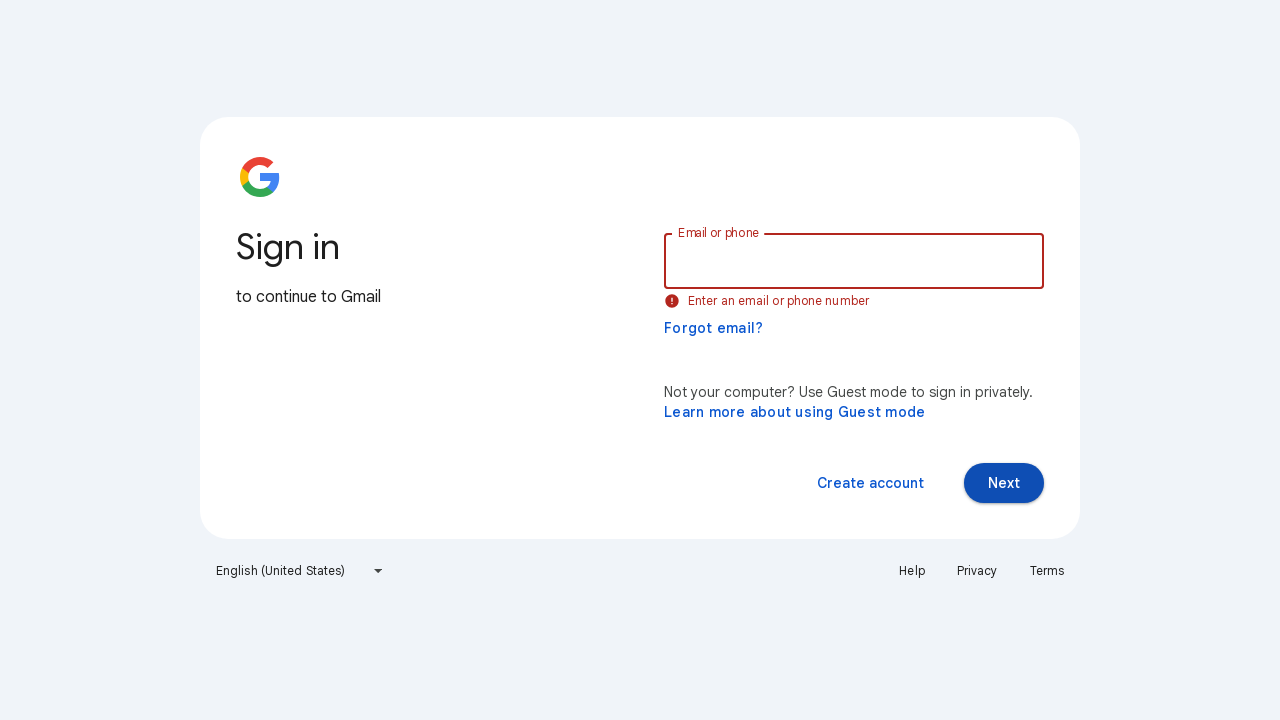

Assertion passed: error message text matches expected value
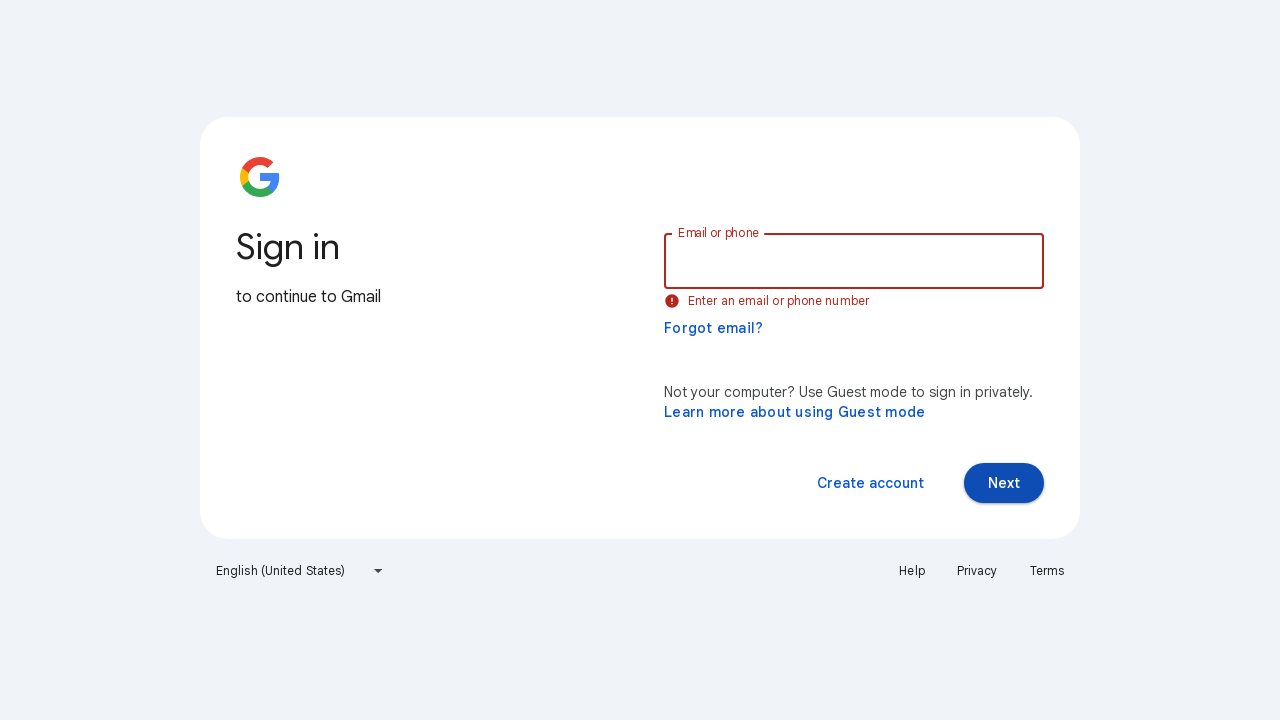

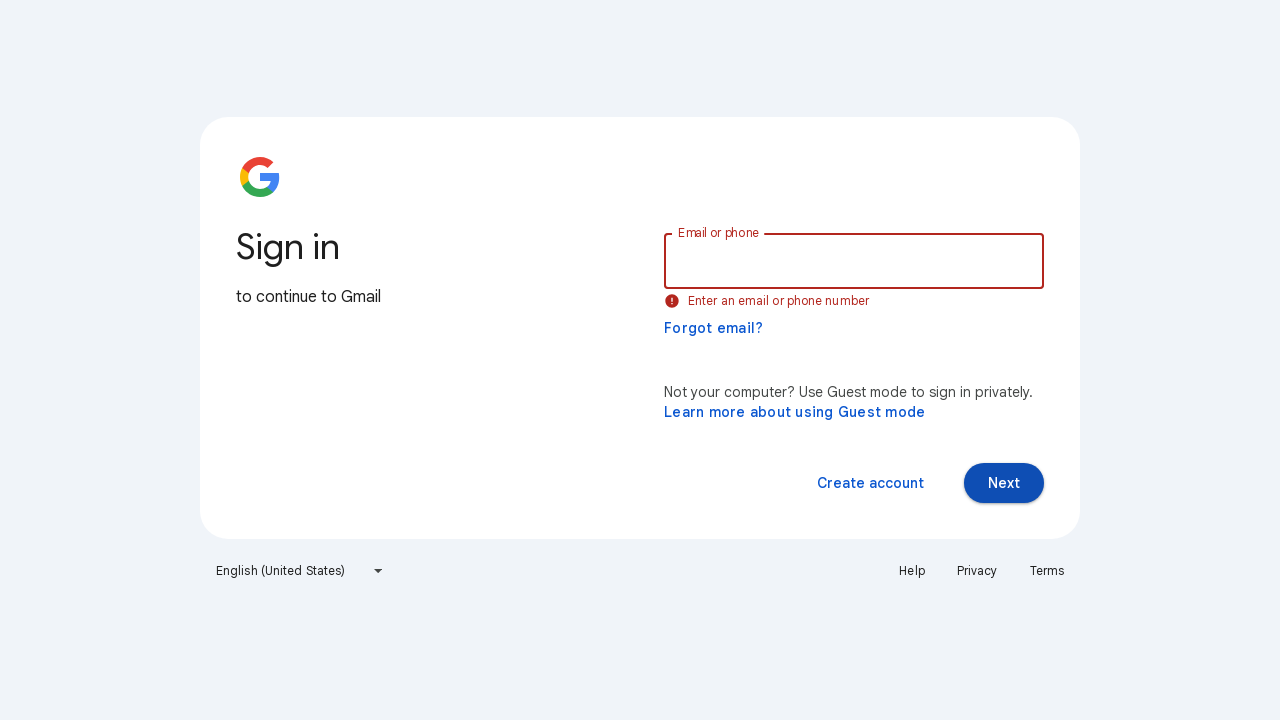